Tests opening a new browser window, navigating to a different page in that window, and verifies that two windows are open.

Starting URL: http://the-internet.herokuapp.com/windows

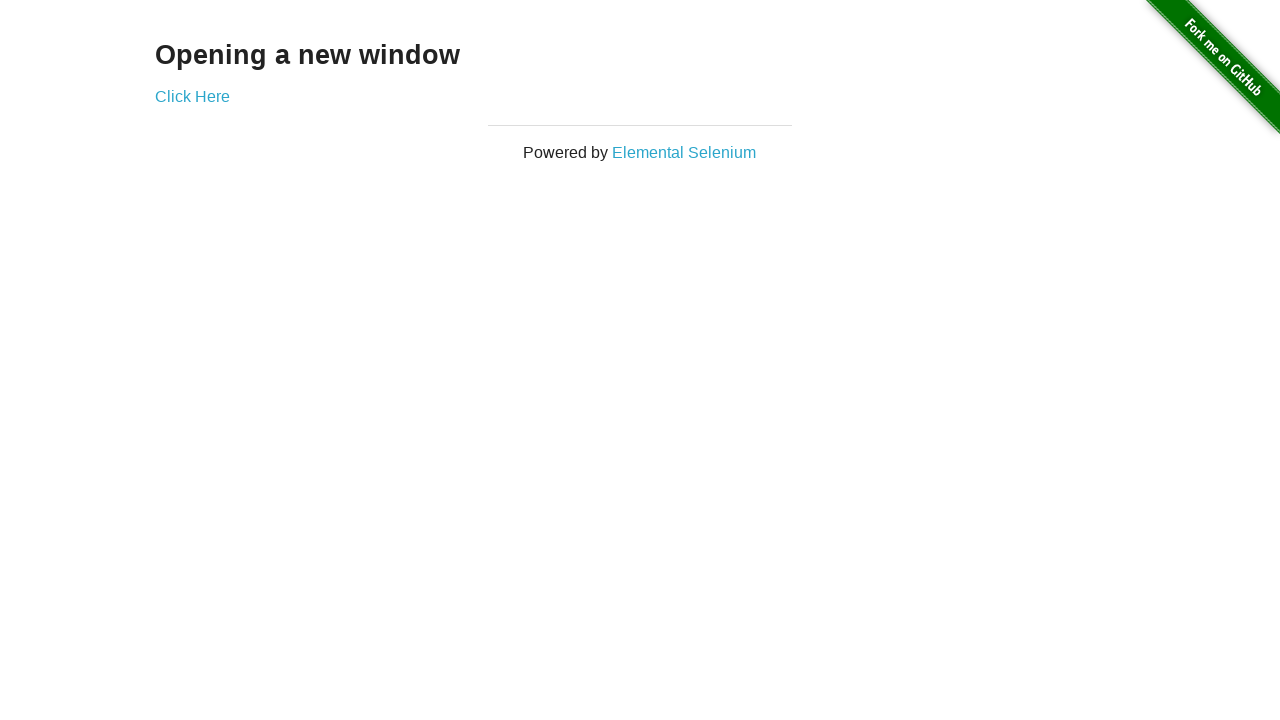

Opened a new browser window
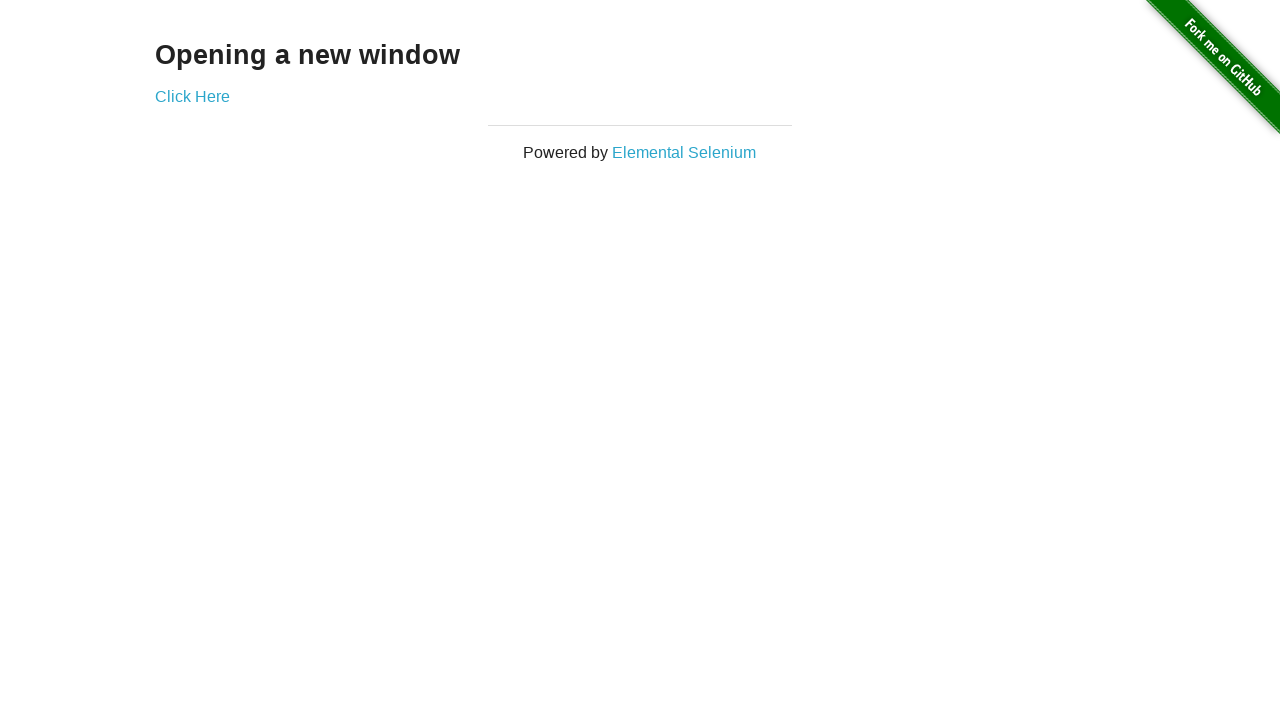

Navigated new window to typos page
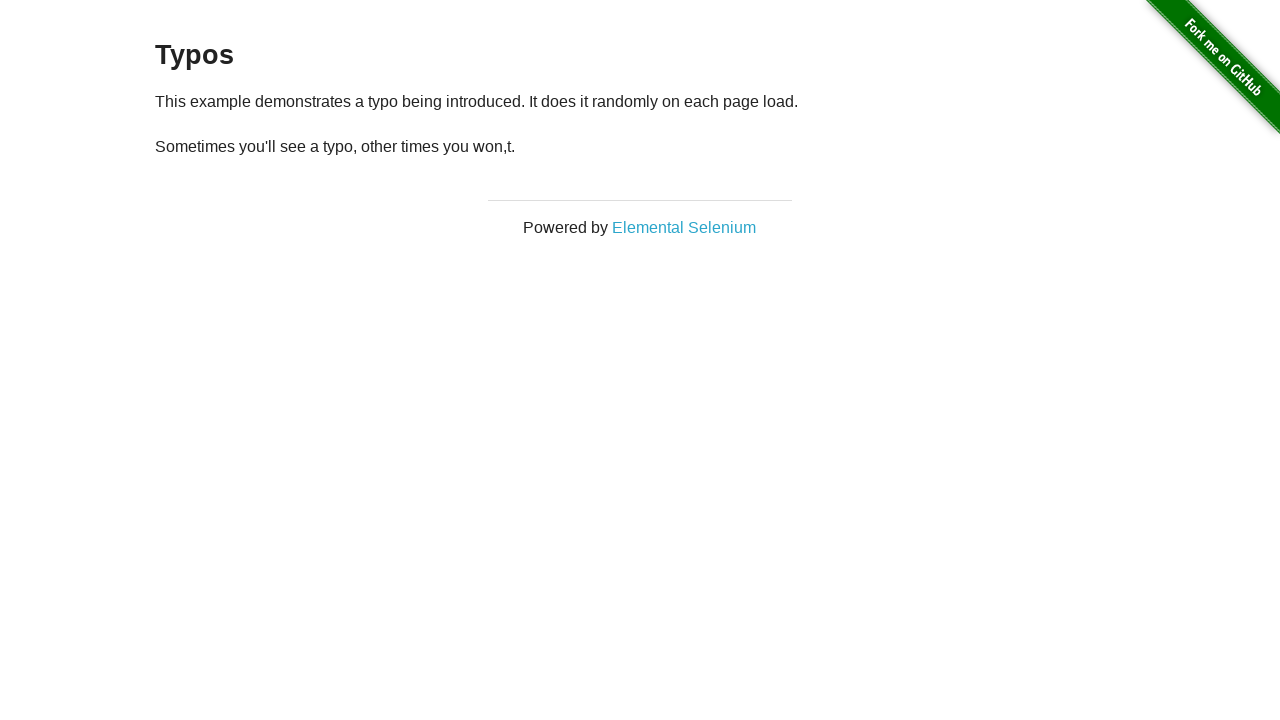

Waited for new window page to load completely
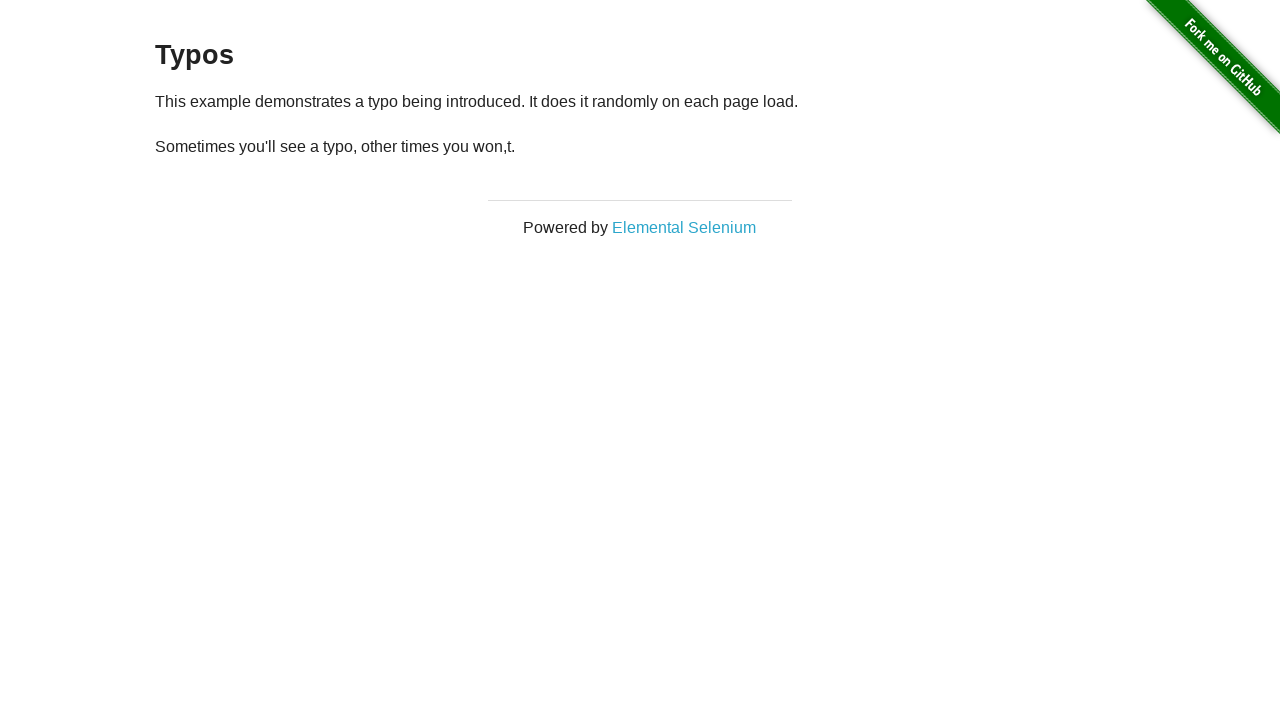

Verified that two browser windows are now open
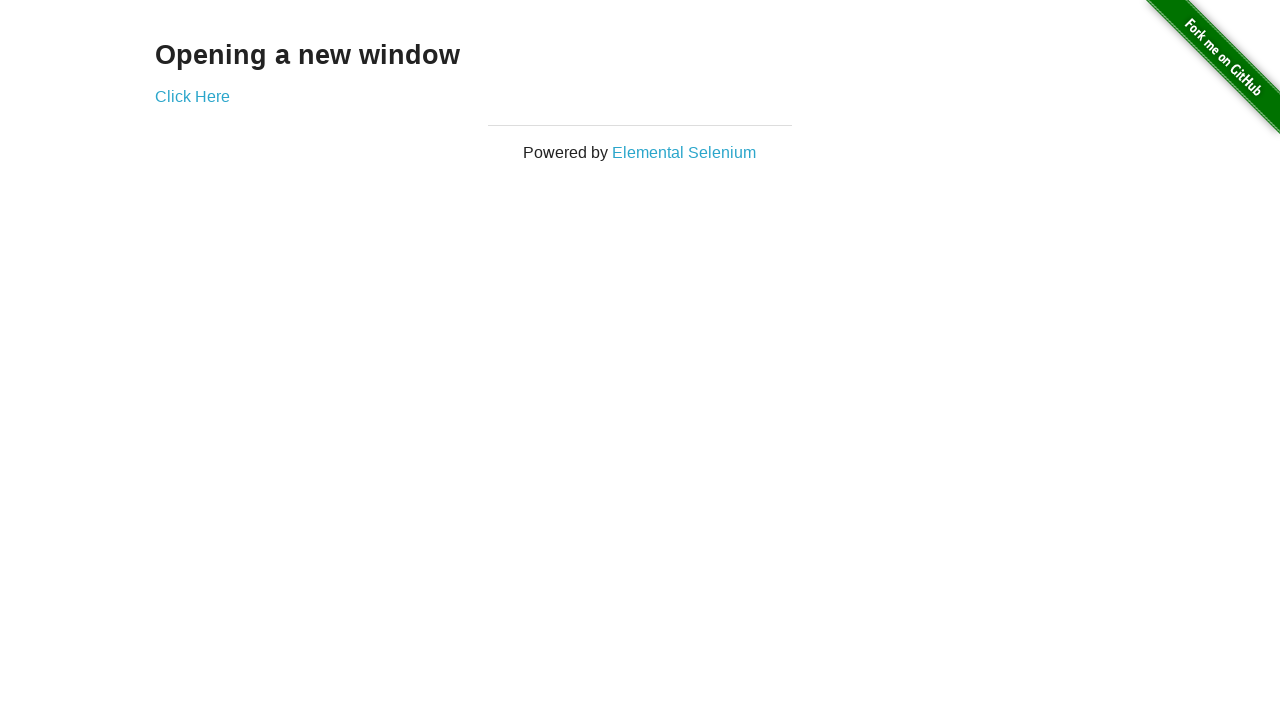

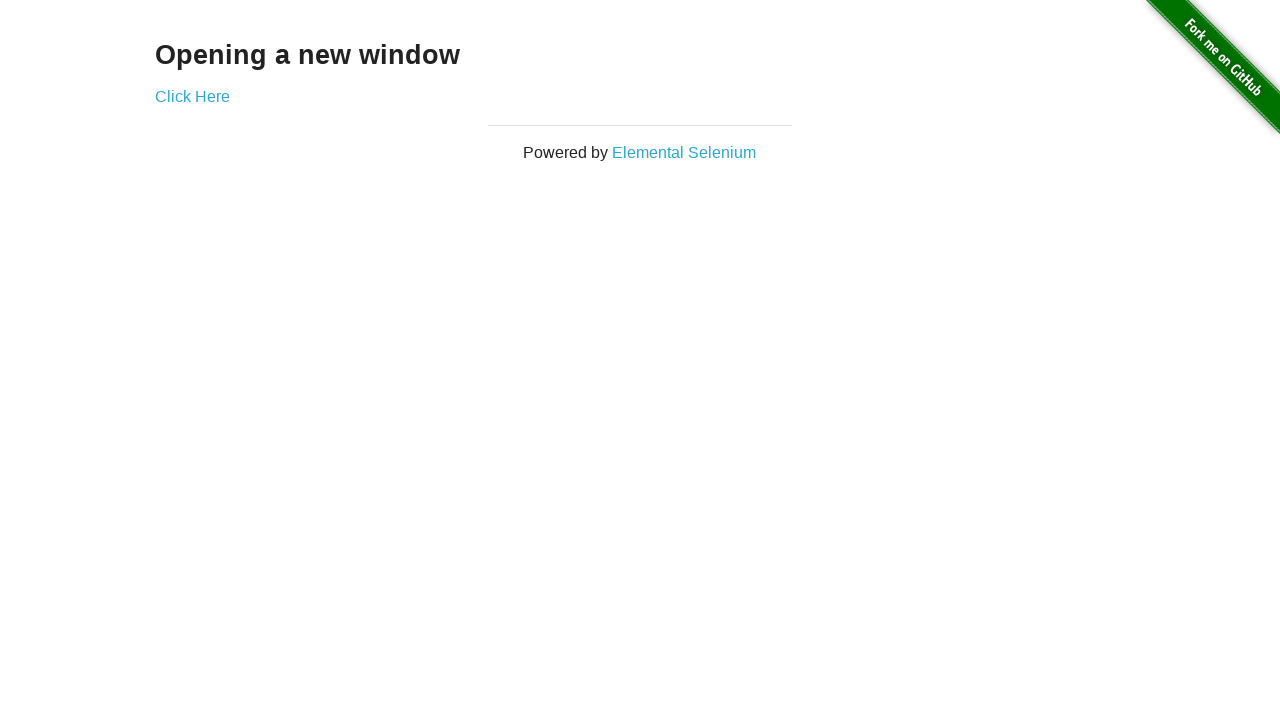